Tests left click functionality by clicking on the A/B Testing link

Starting URL: https://practice.cydeo.com/

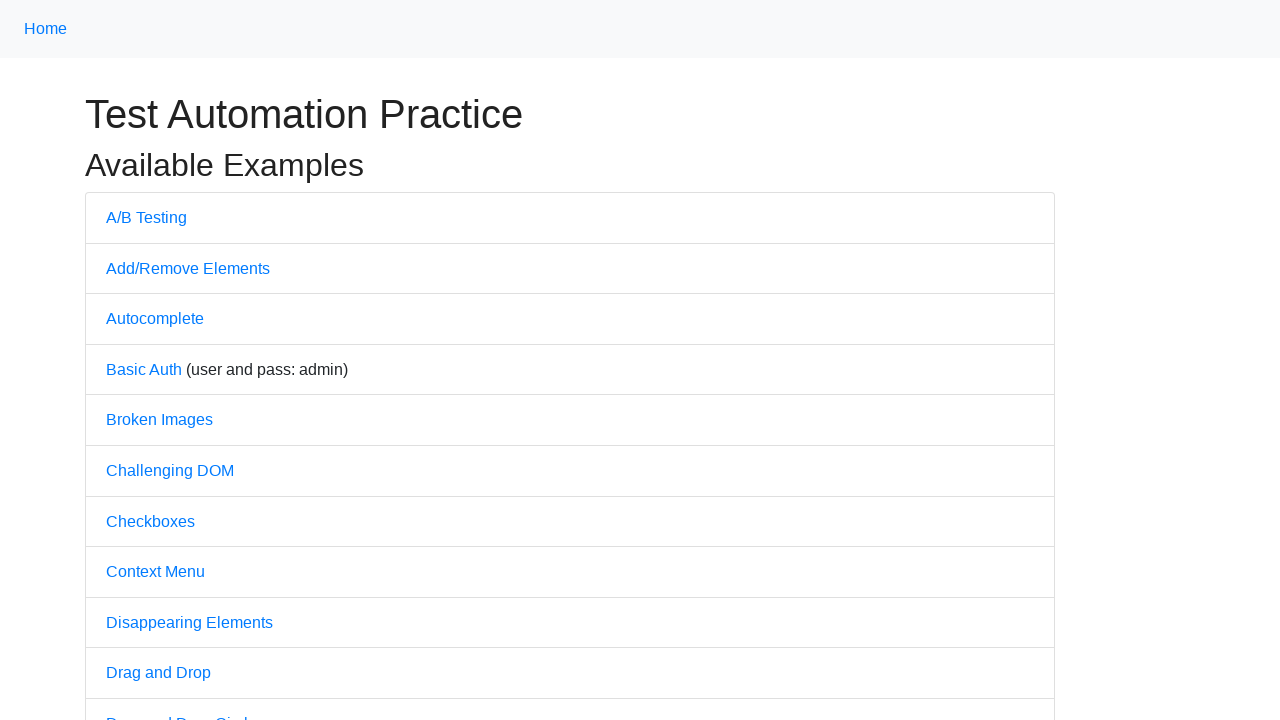

Navigated to https://practice.cydeo.com/
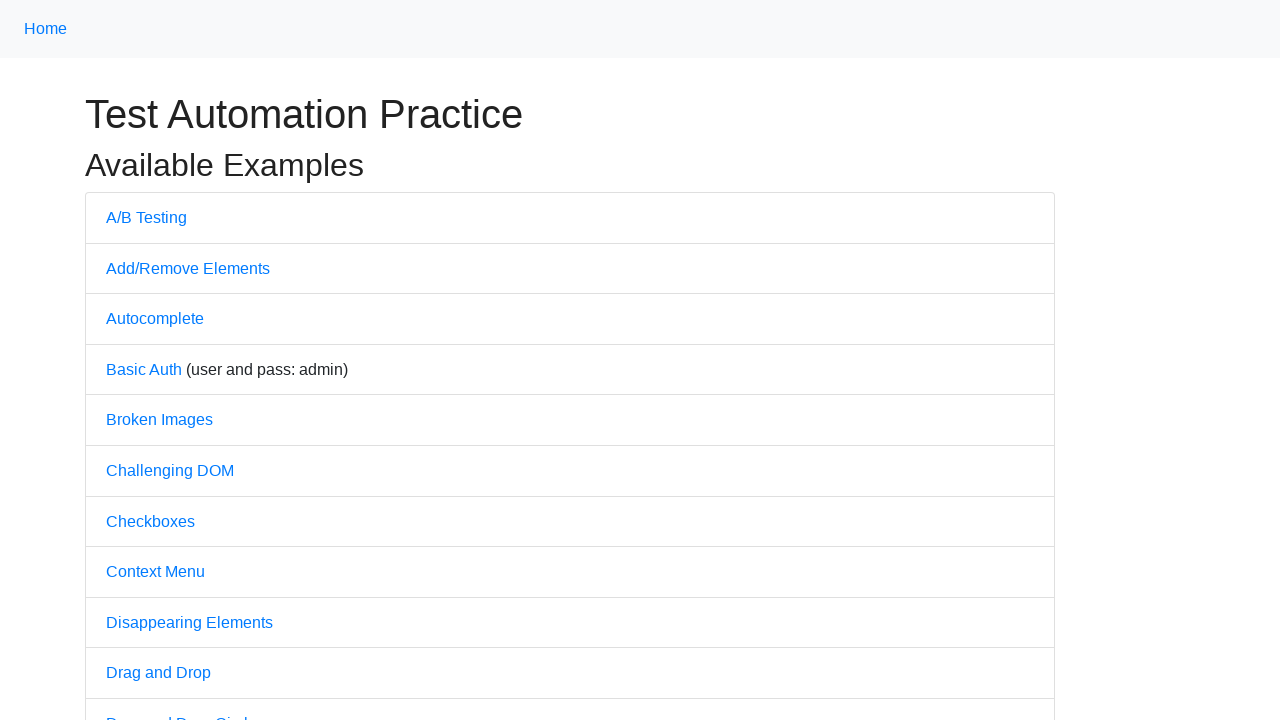

Clicked on A/B Testing link at (146, 217) on text='A/B Testing'
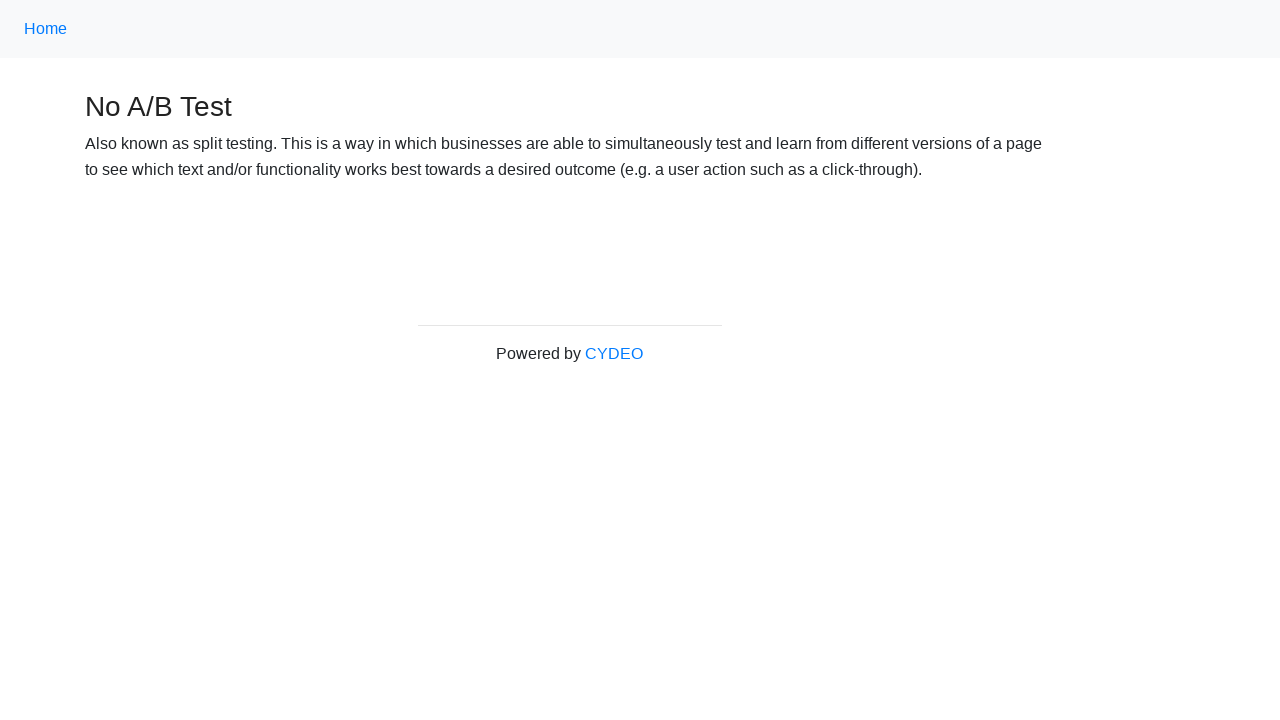

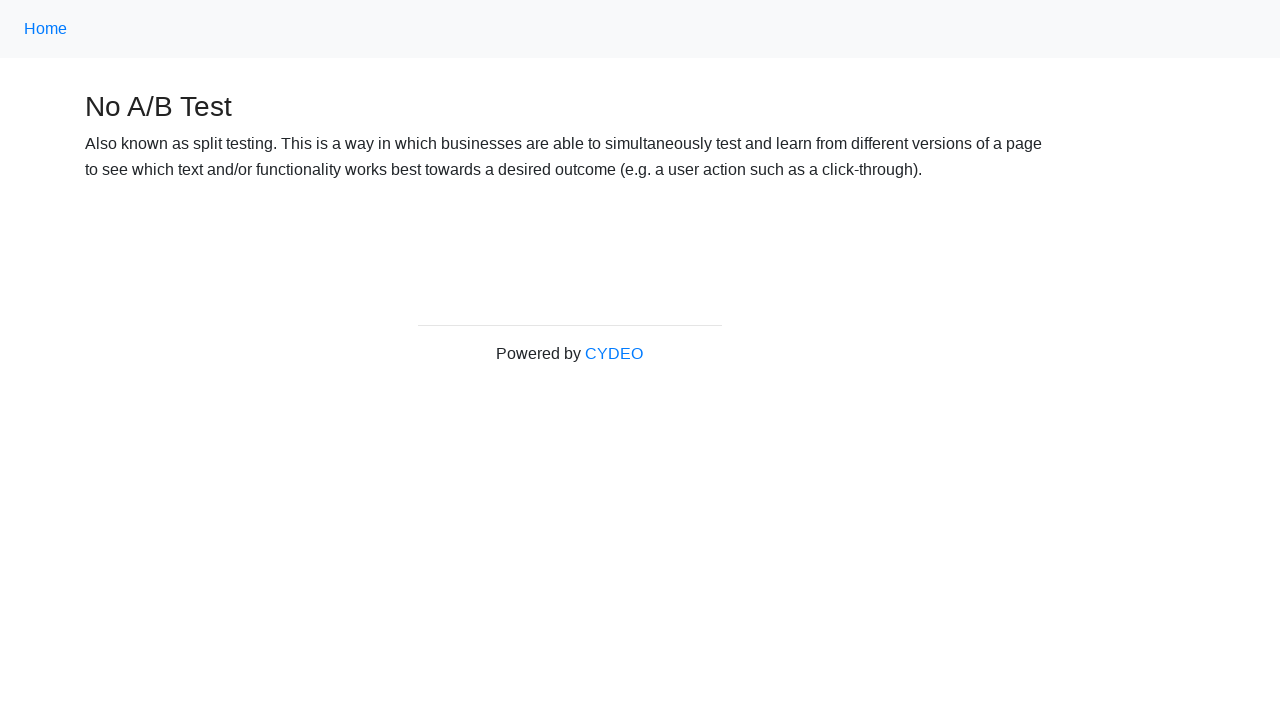